Tests JavaScript alert handling by clicking a button that triggers an alert and then dismissing the alert using the cancel button

Starting URL: https://testautomationpractice.blogspot.com/

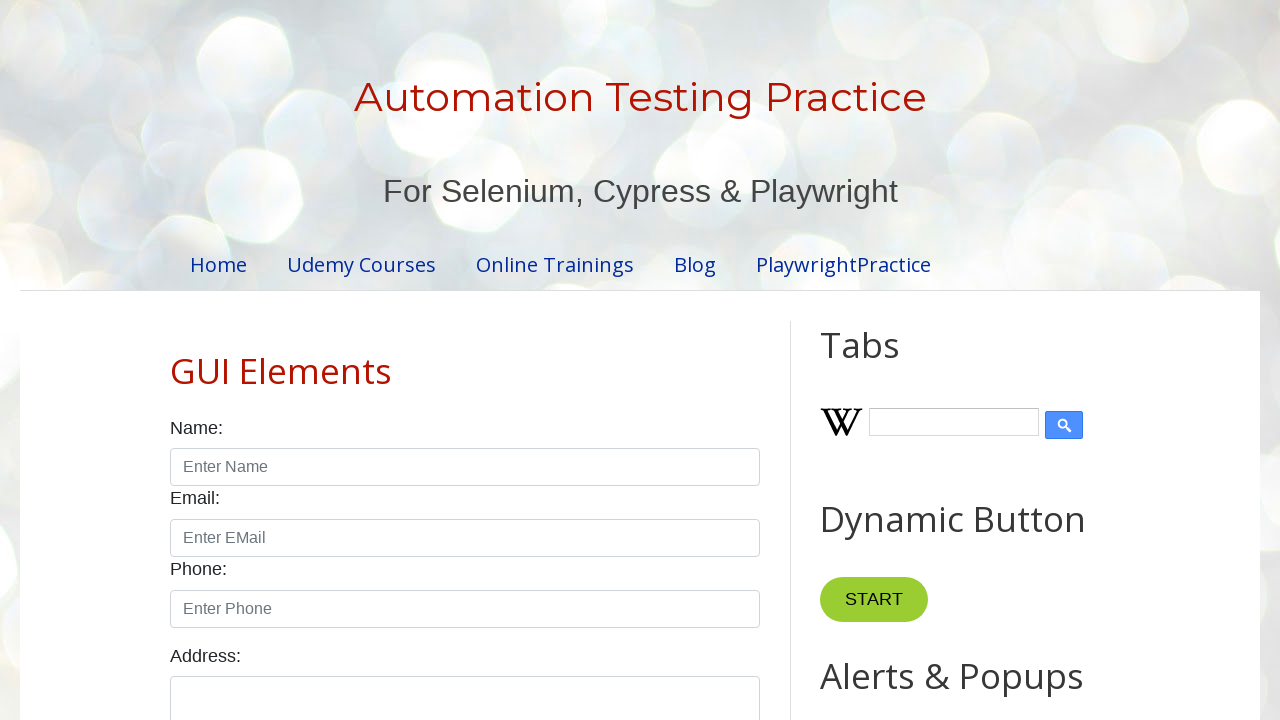

Set up dialog handler to dismiss alerts
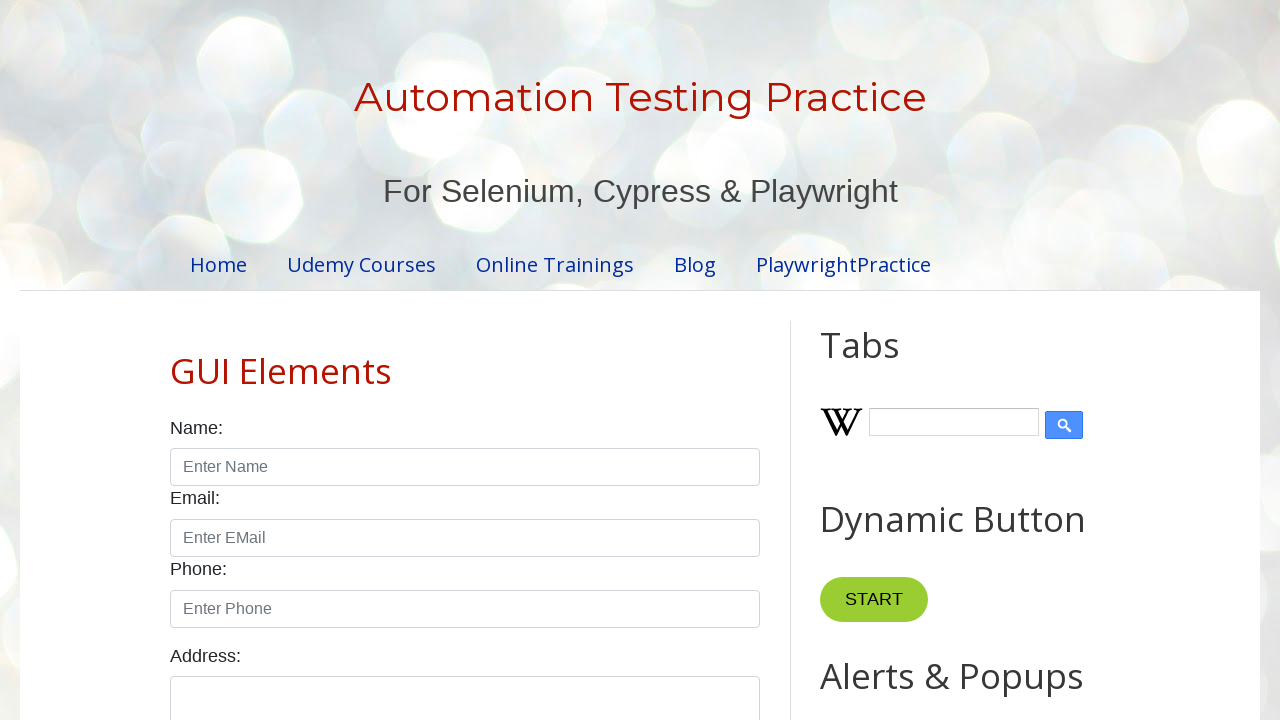

Clicked button that triggers JavaScript alert at (888, 361) on xpath=//*[@id='HTML9']/div[1]/button
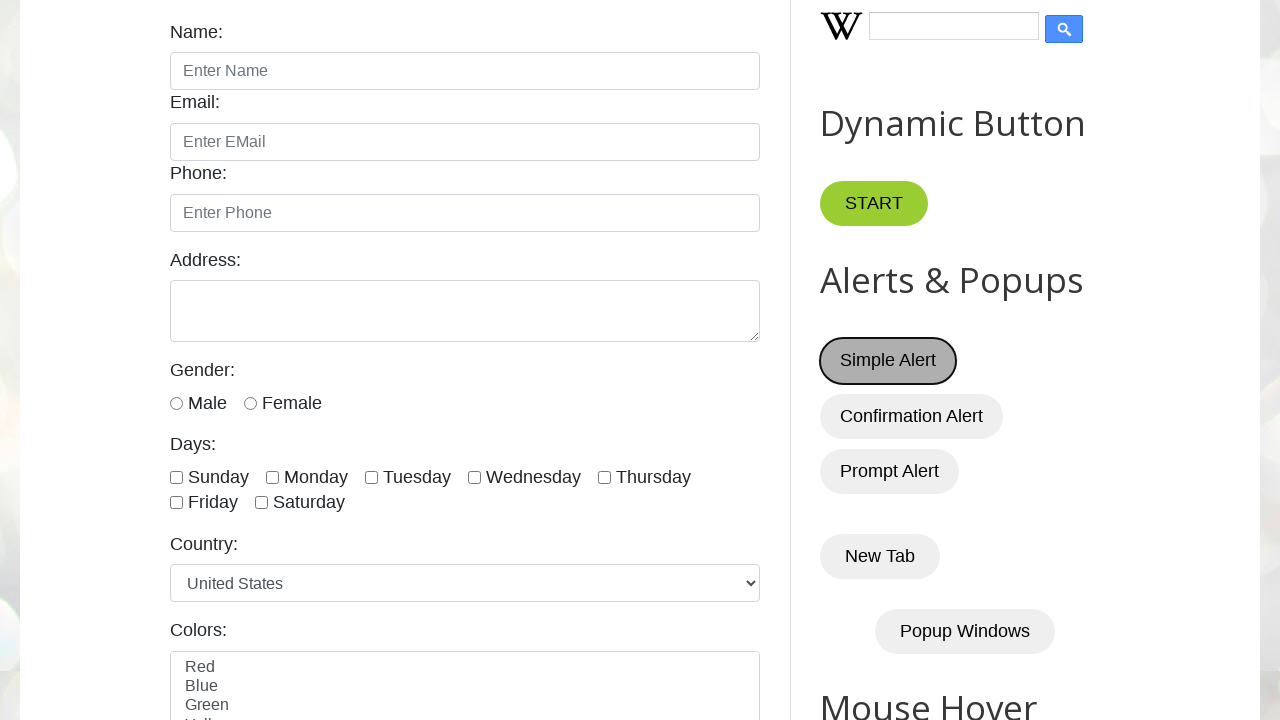

Waited for dialog interaction to complete
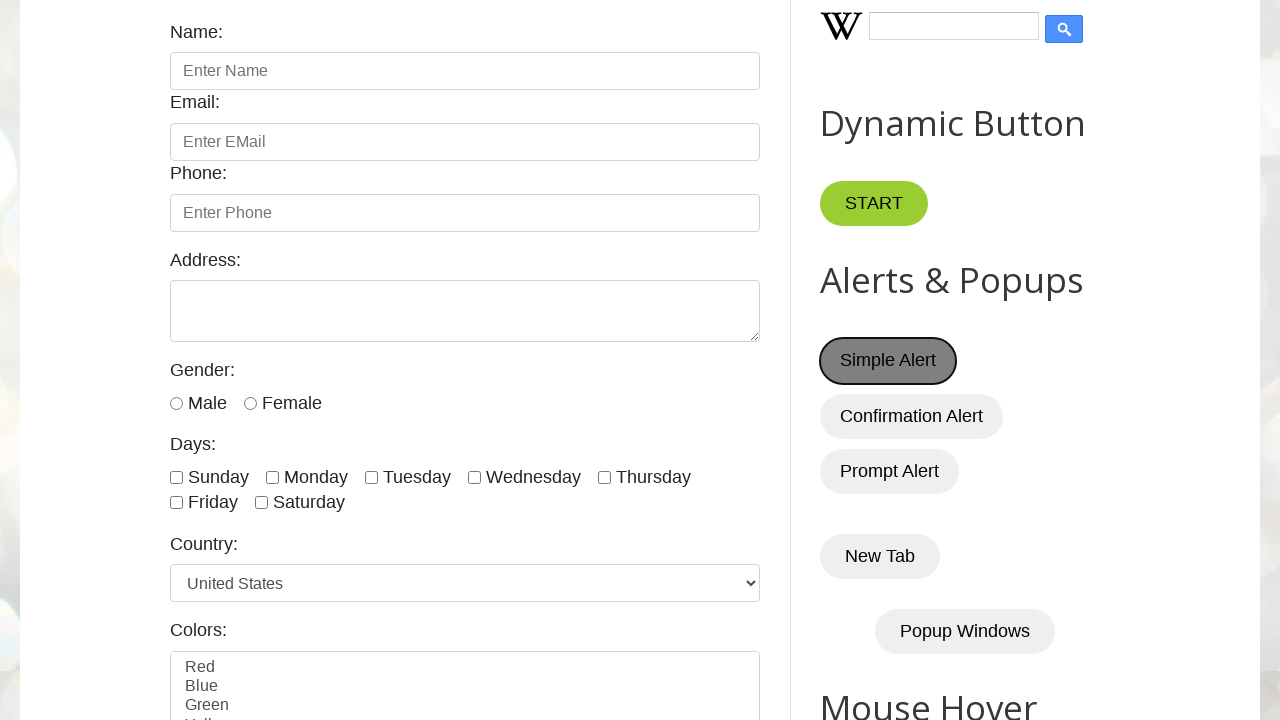

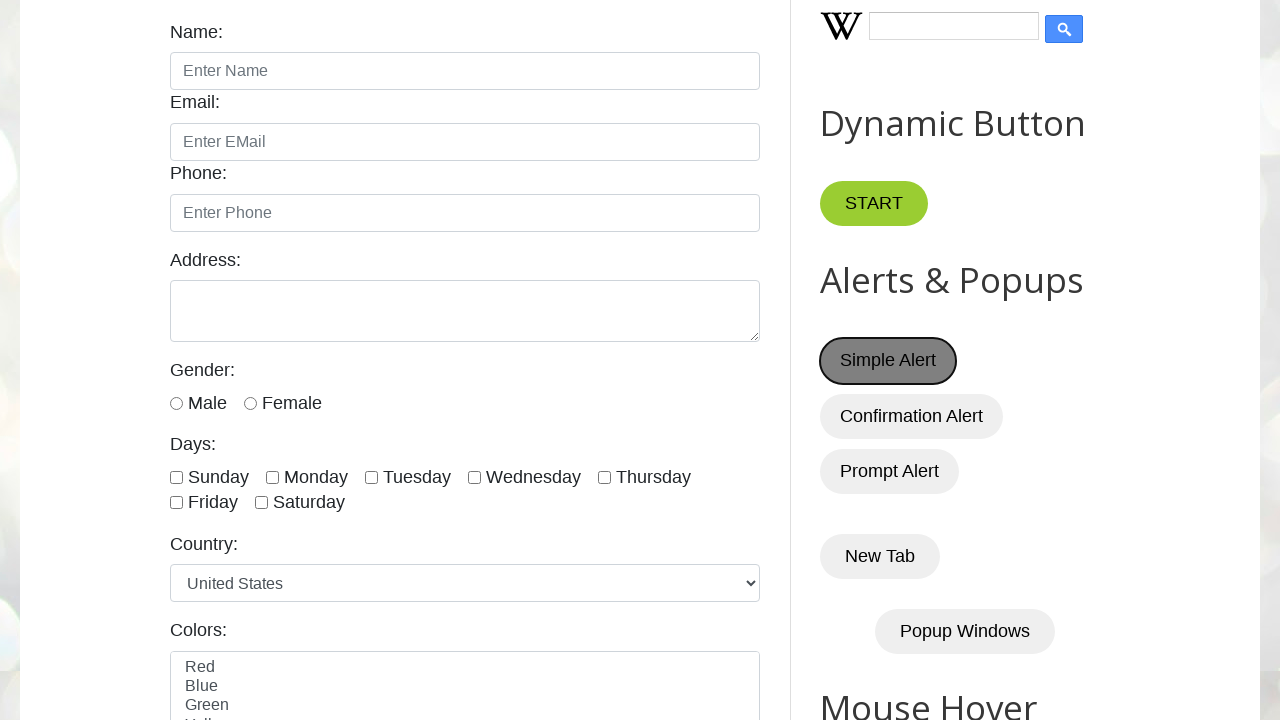